Navigates to a religious text publication page and tests pagination by clicking through to the next page, verifying content loads correctly.

Starting URL: https://www.rahmathpublications.com/bukharinew.php

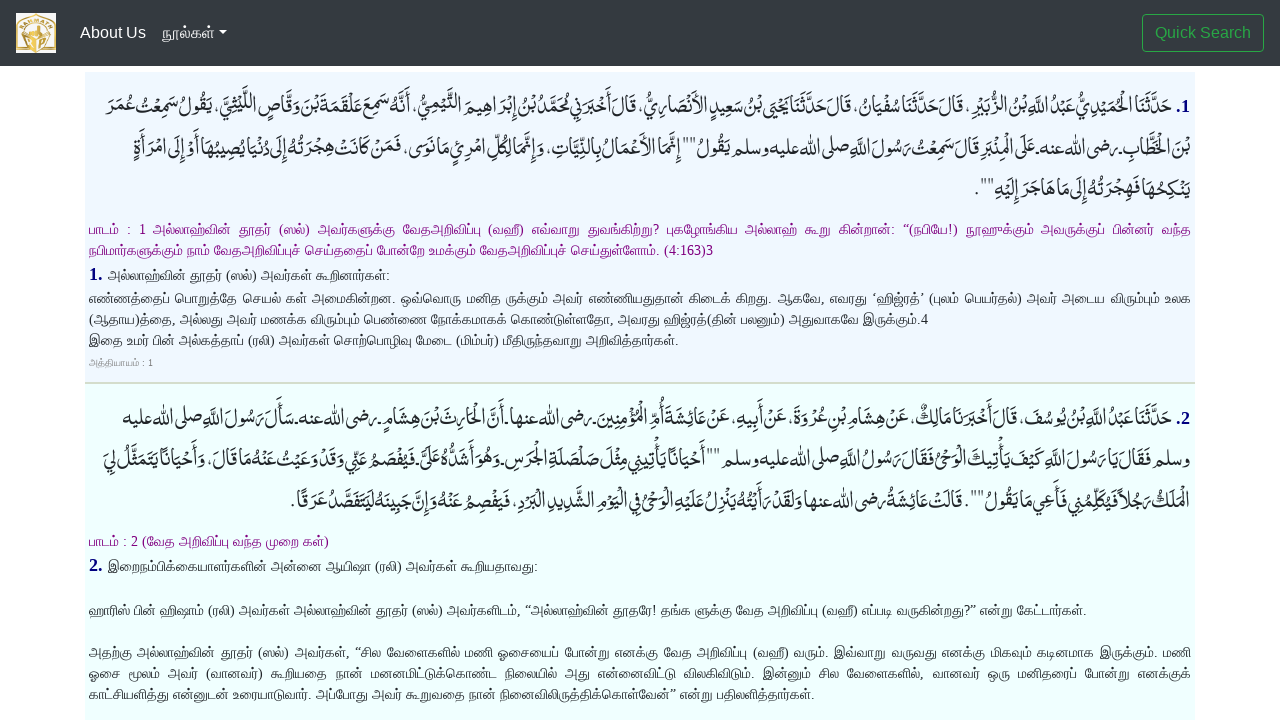

Waited for page content with #trans selector to load
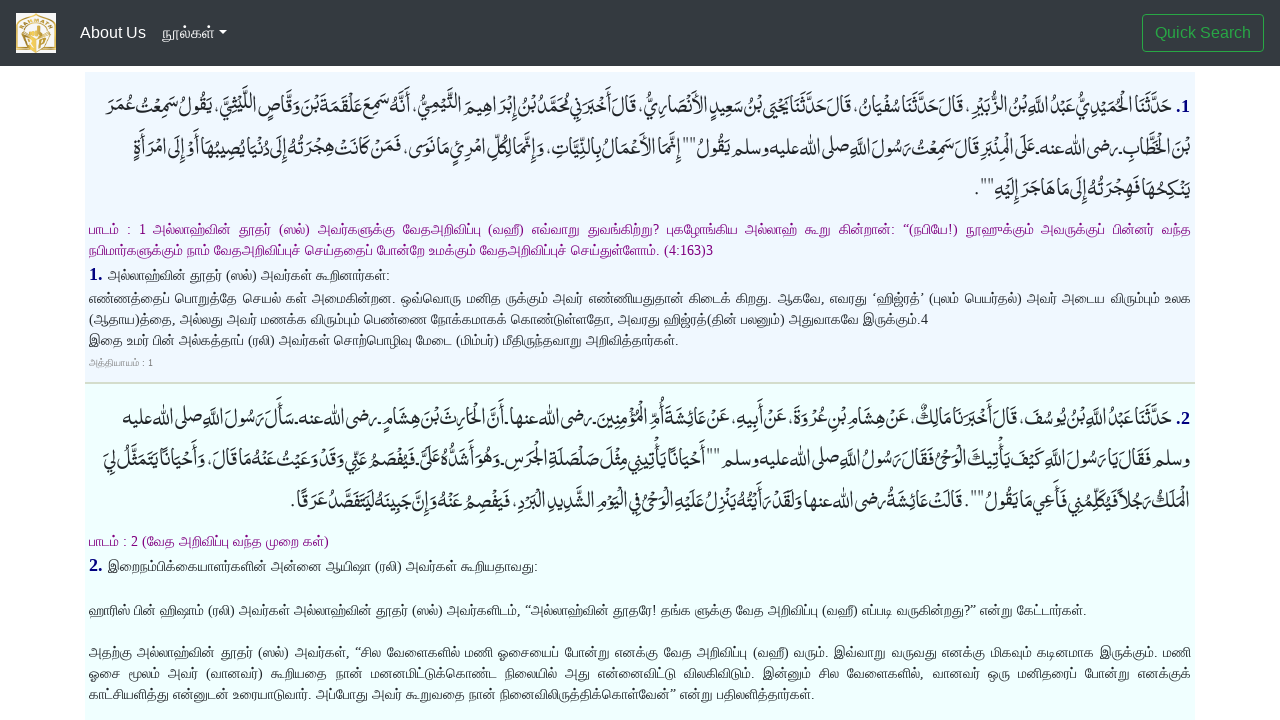

Verified Arabic text elements are present
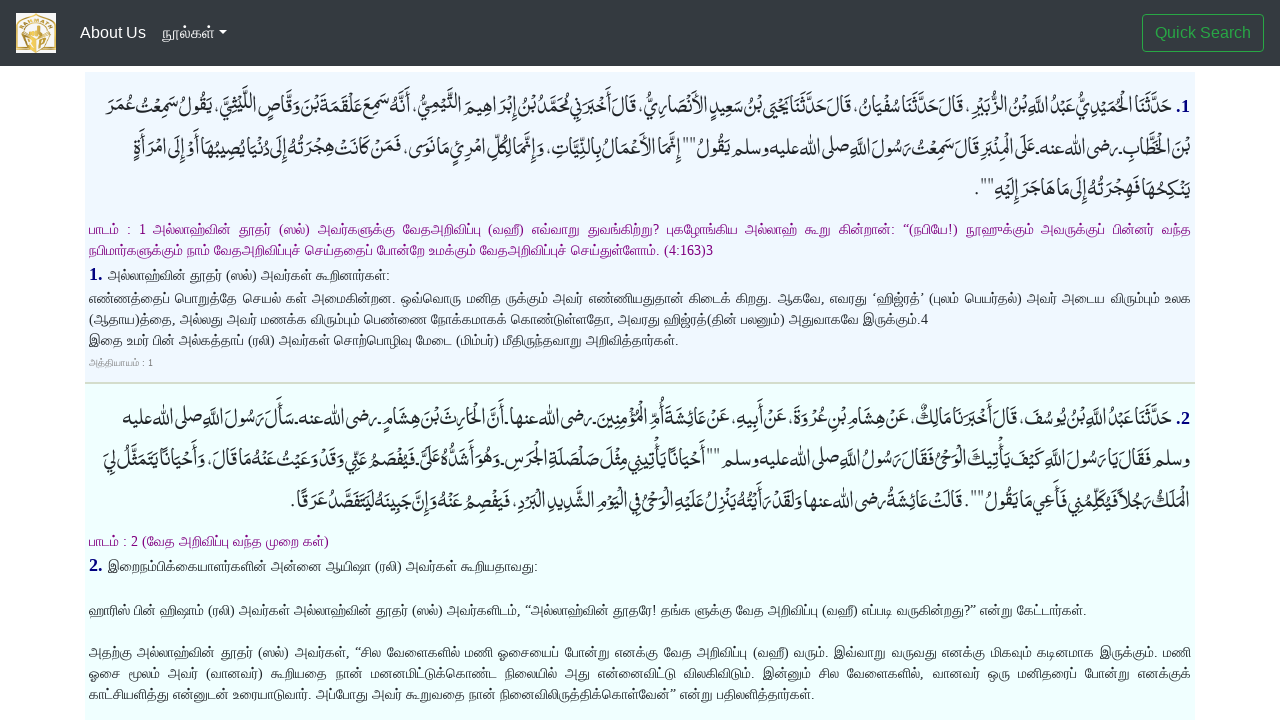

Located next page button in pagination
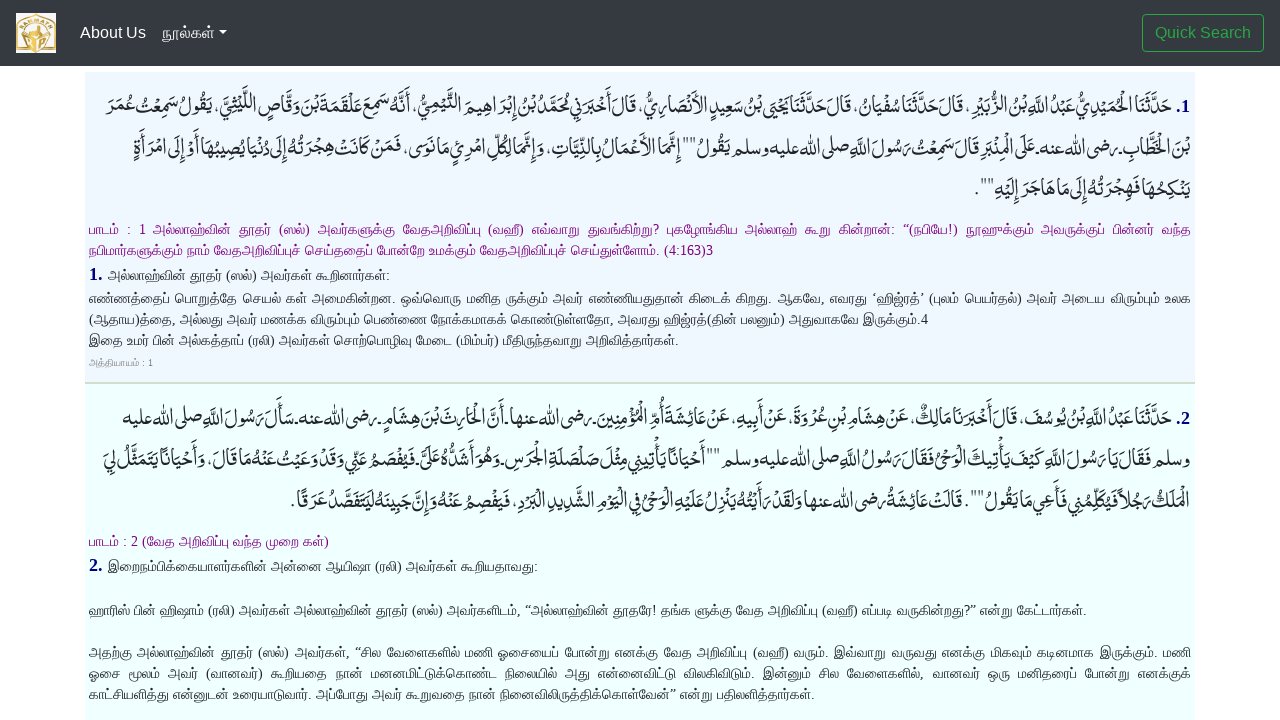

Clicked next page button to navigate to next page at (709, 685) on .page-item:last-child > .page-link
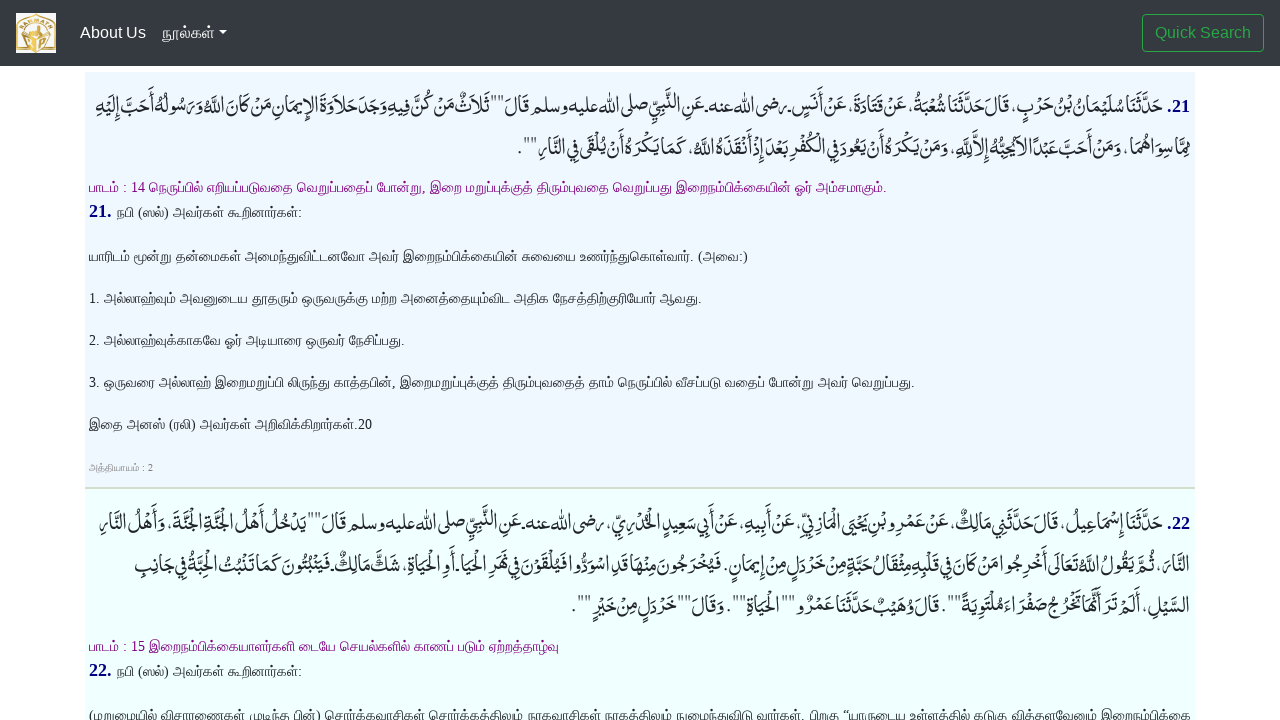

Waited for page to fully load after clicking next
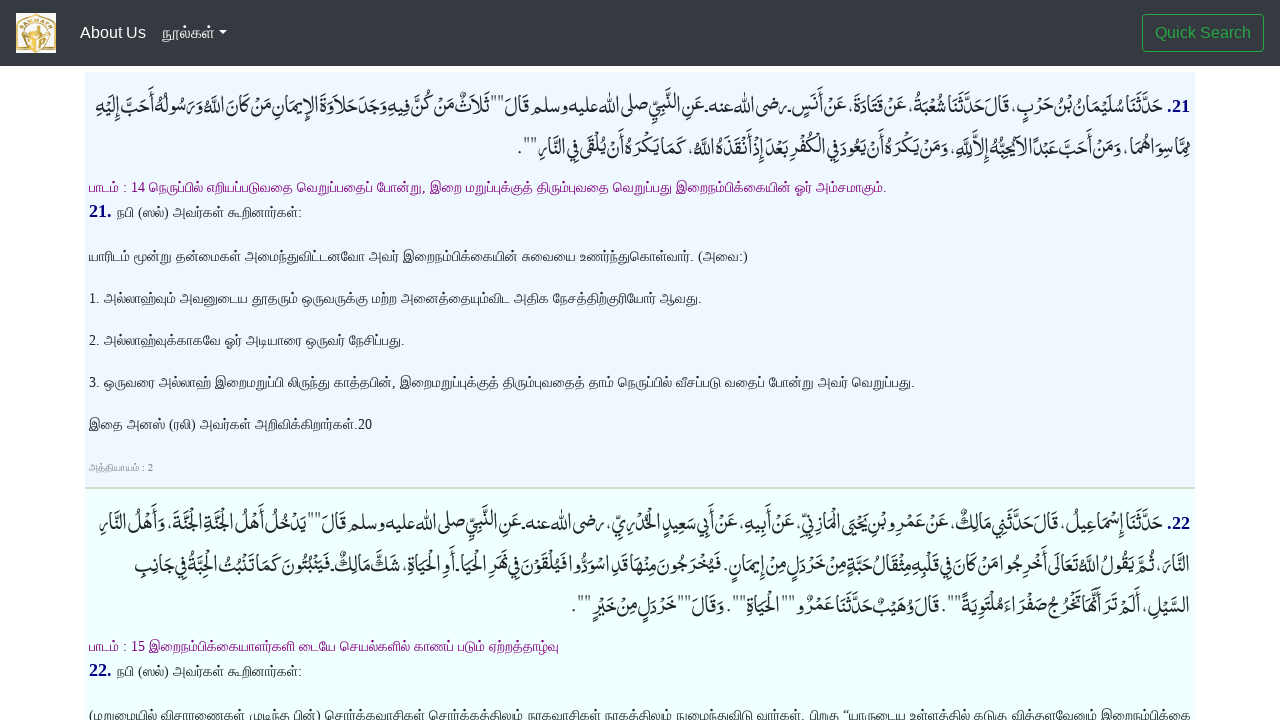

Verified content loaded on next page with #trans selector
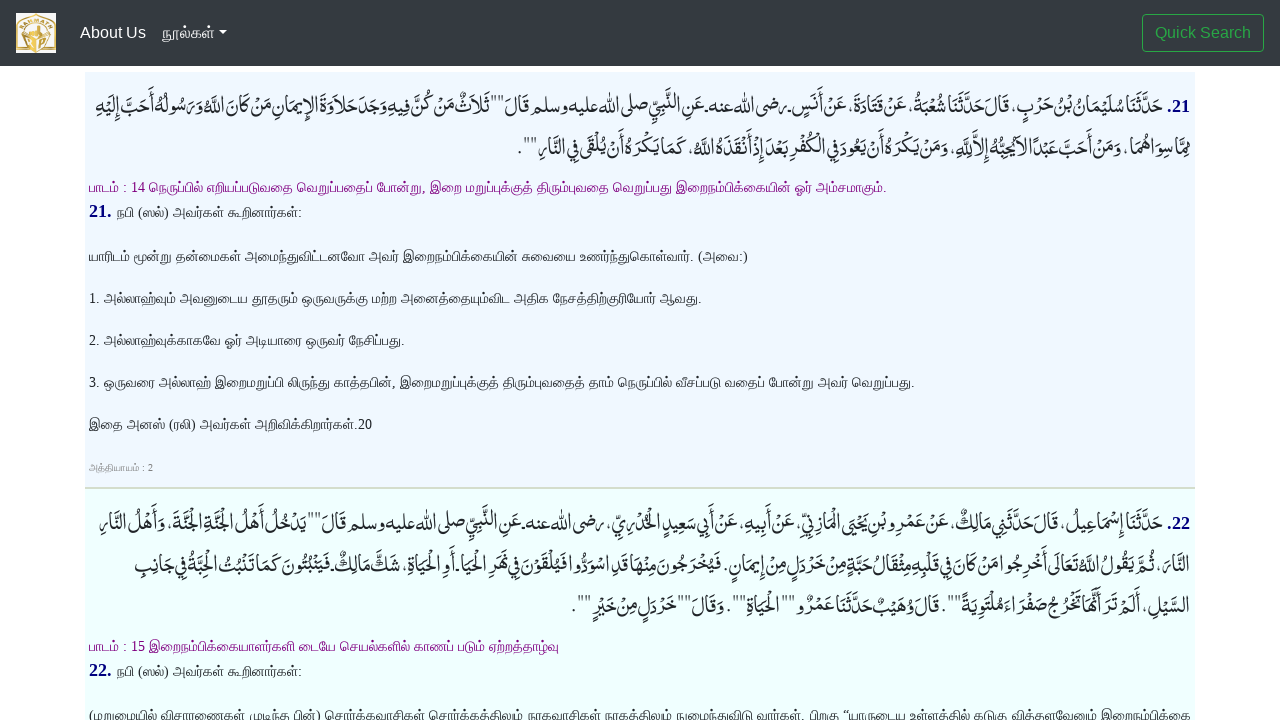

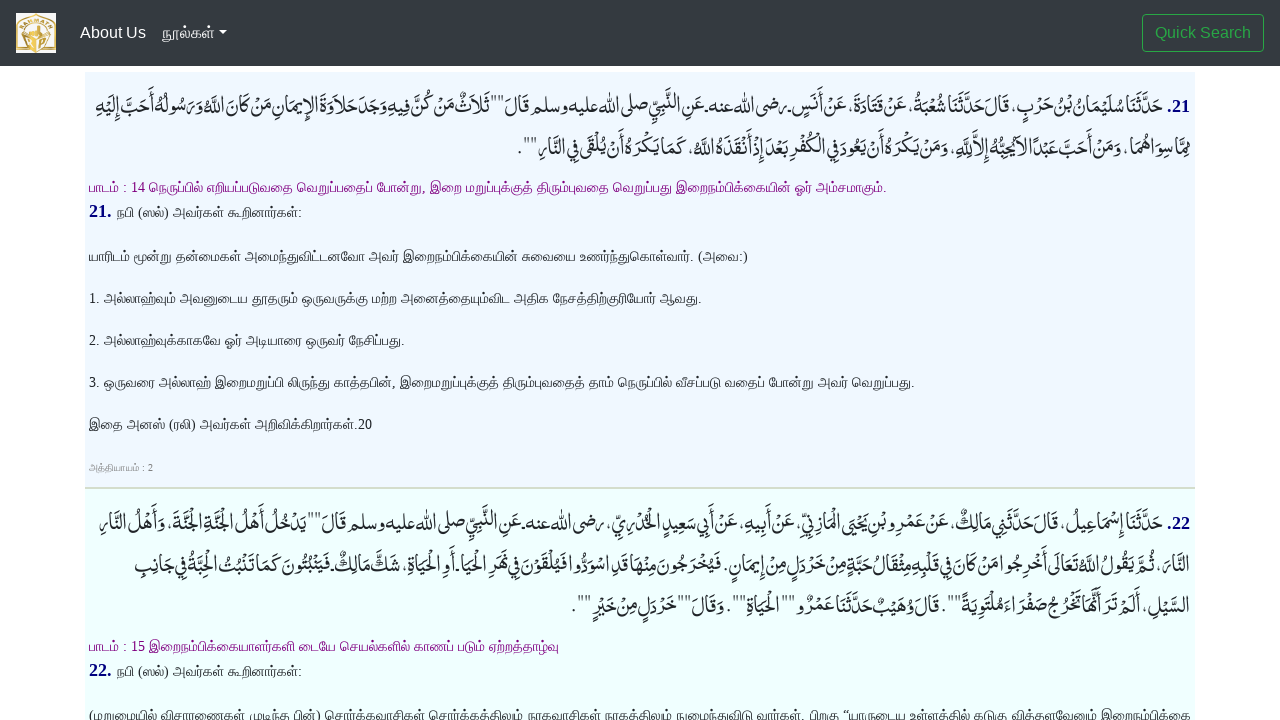